Tests multiple window handling by clicking a link multiple times to open new browser windows, then switching to one of the opened windows.

Starting URL: https://opensource-demo.orangehrmlive.com/

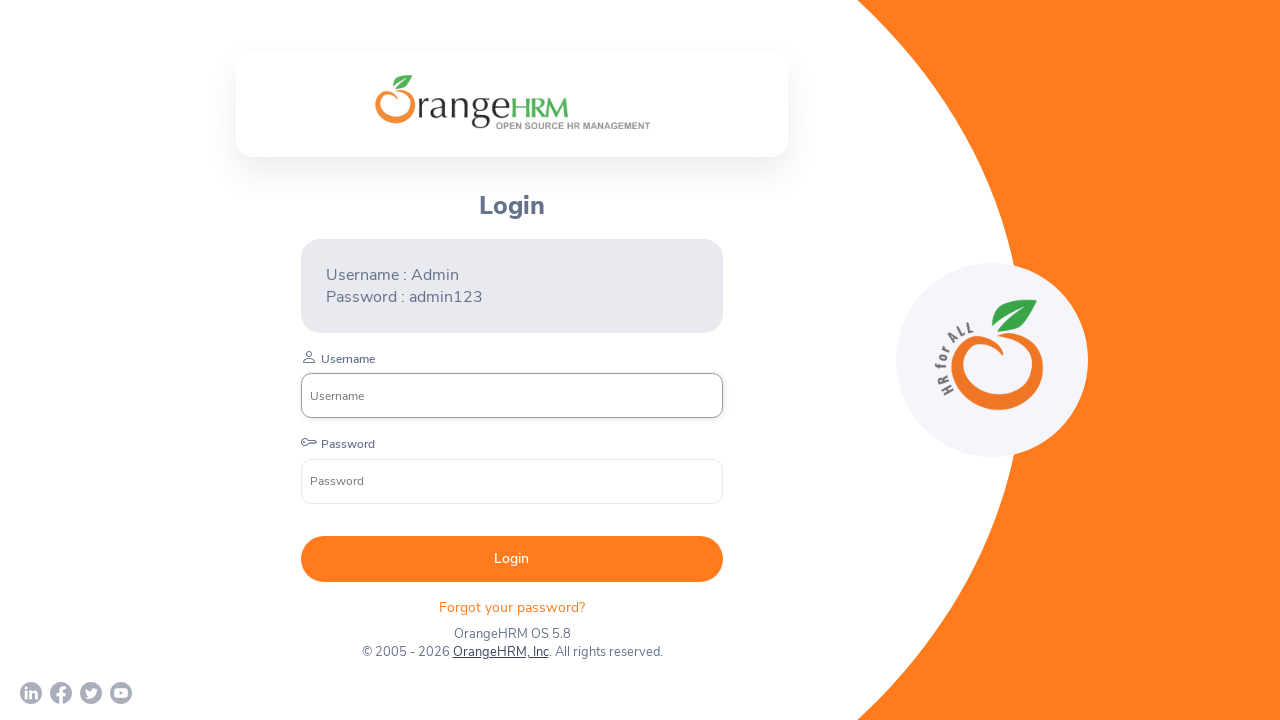

Stored parent page reference
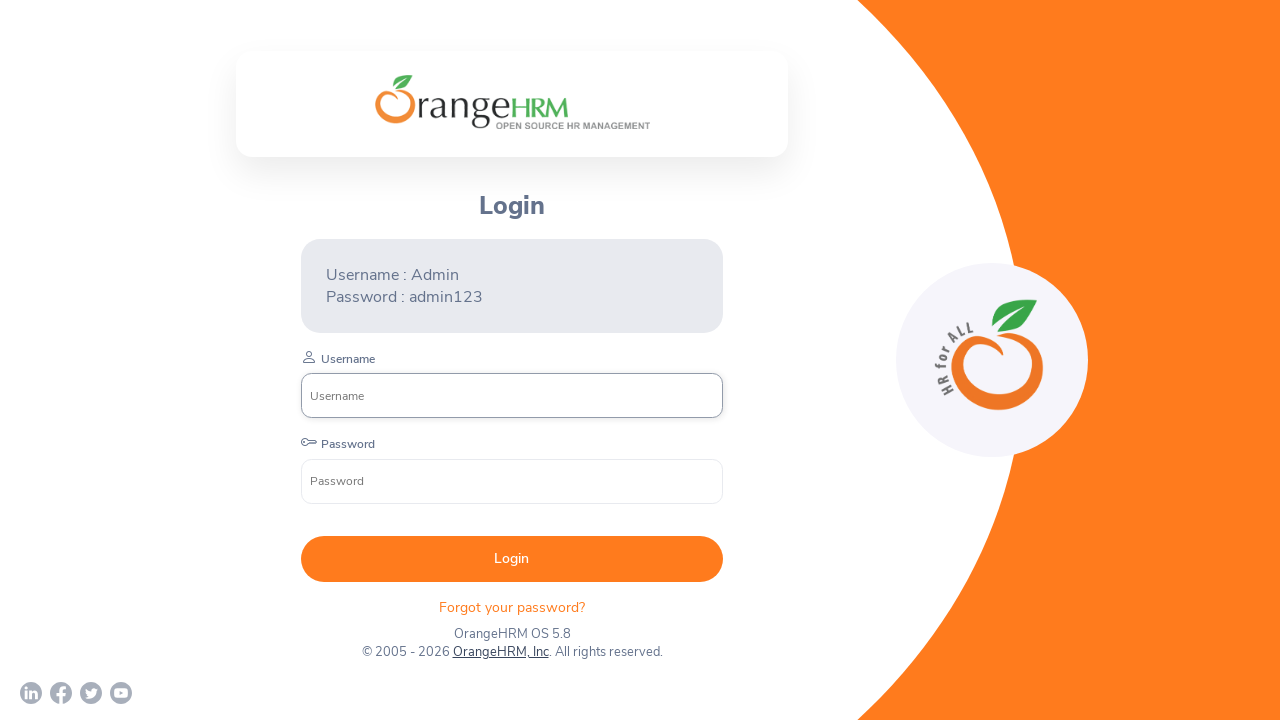

Clicked 'OrangeHRM, Inc' link to open first new window at (500, 652) on a:has-text('OrangeHRM, Inc')
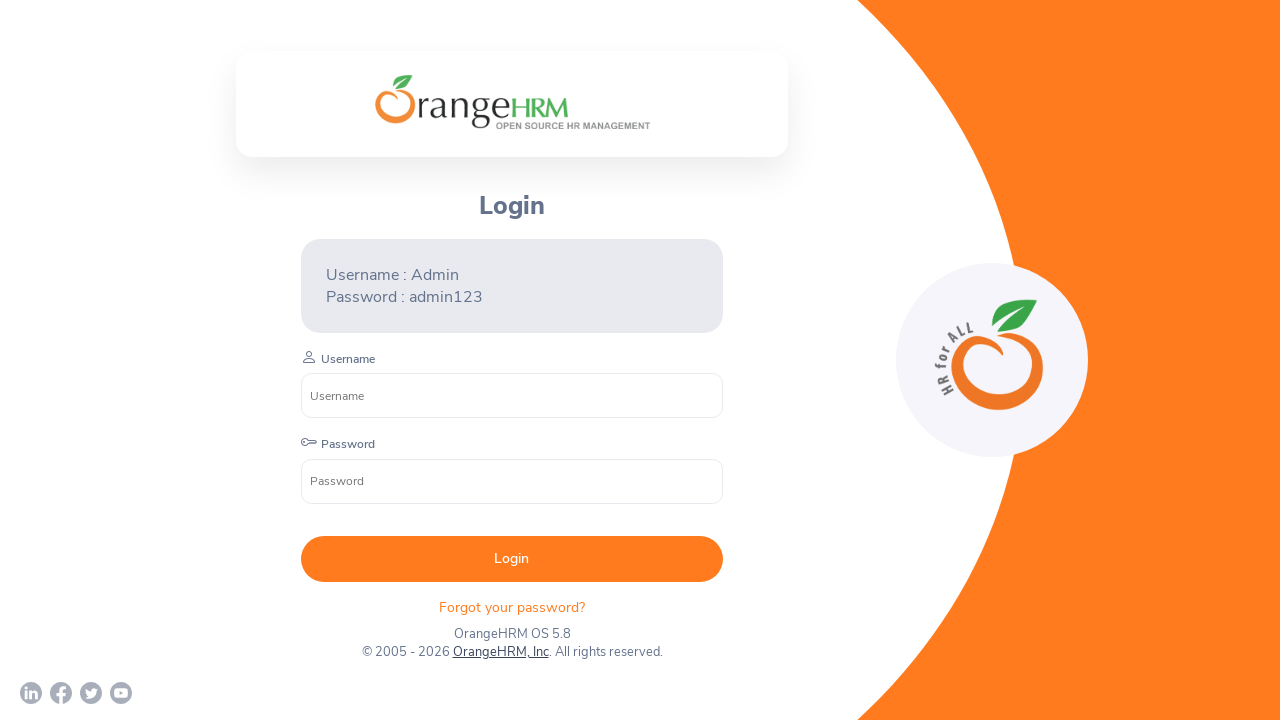

Captured first new window reference
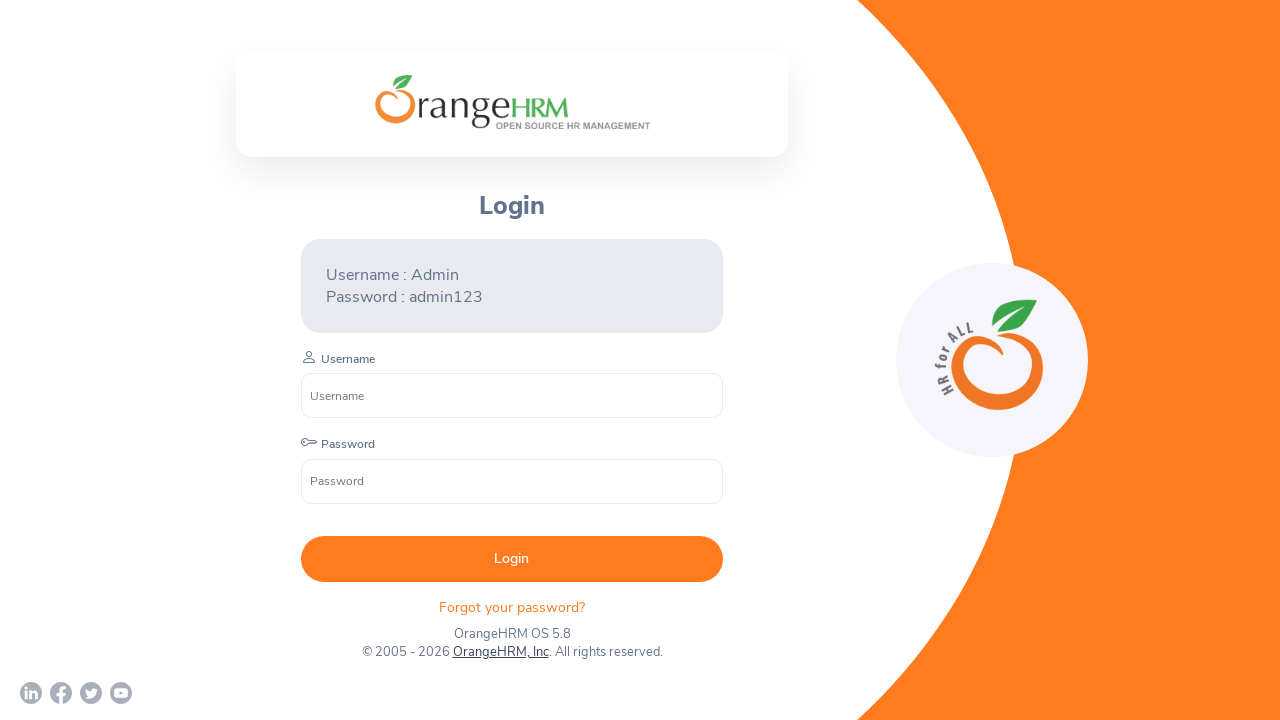

Clicked 'OrangeHRM, Inc' link to open second new window at (500, 652) on a:has-text('OrangeHRM, Inc')
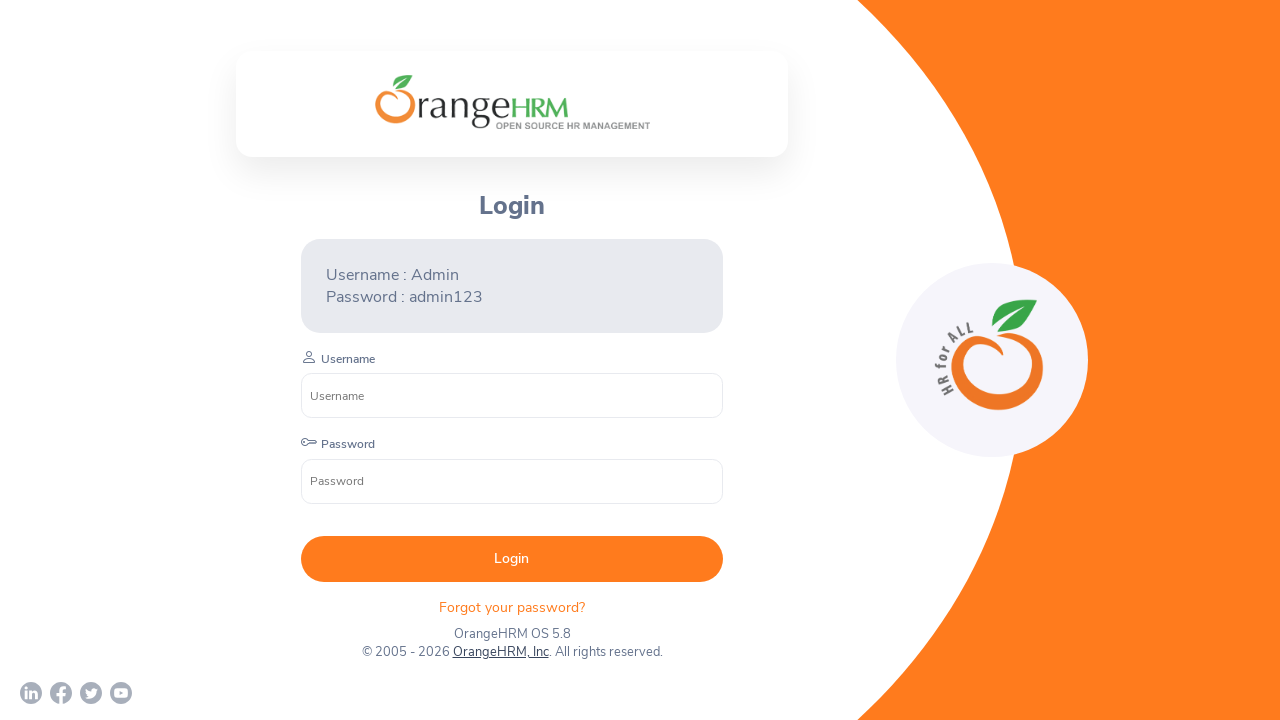

Captured second new window reference
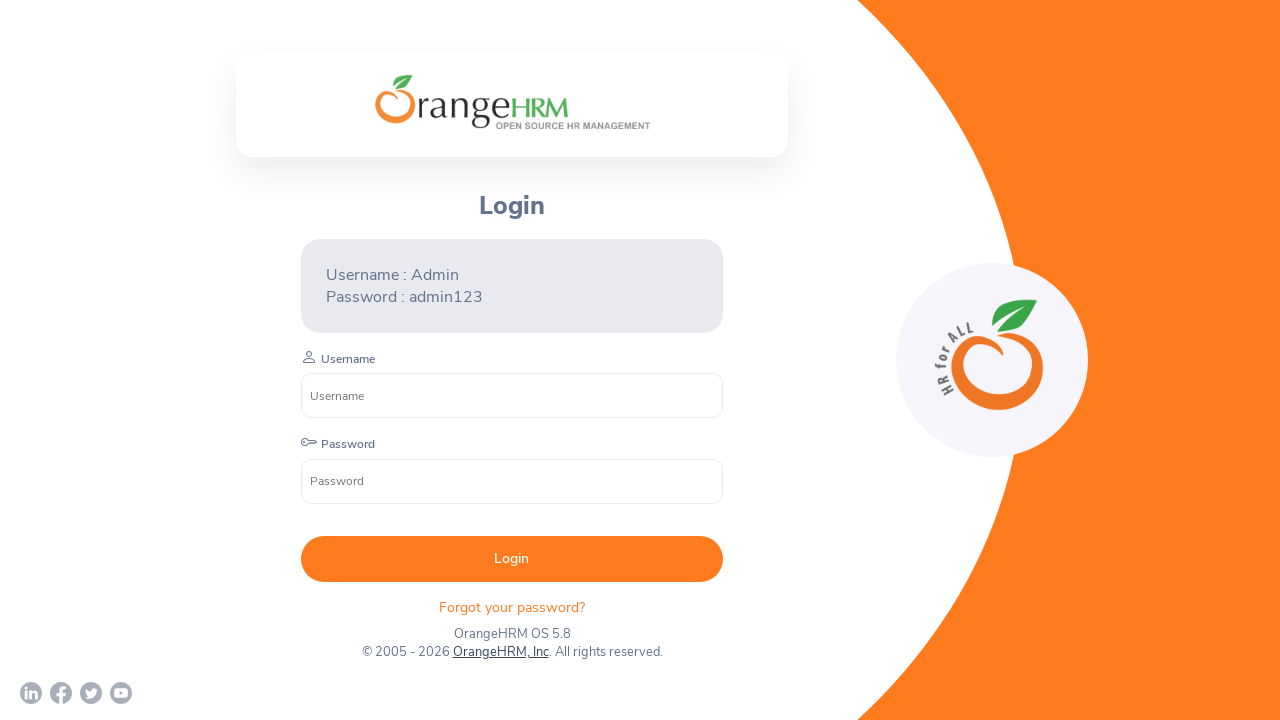

Clicked 'OrangeHRM, Inc' link to open third new window at (500, 652) on a:has-text('OrangeHRM, Inc')
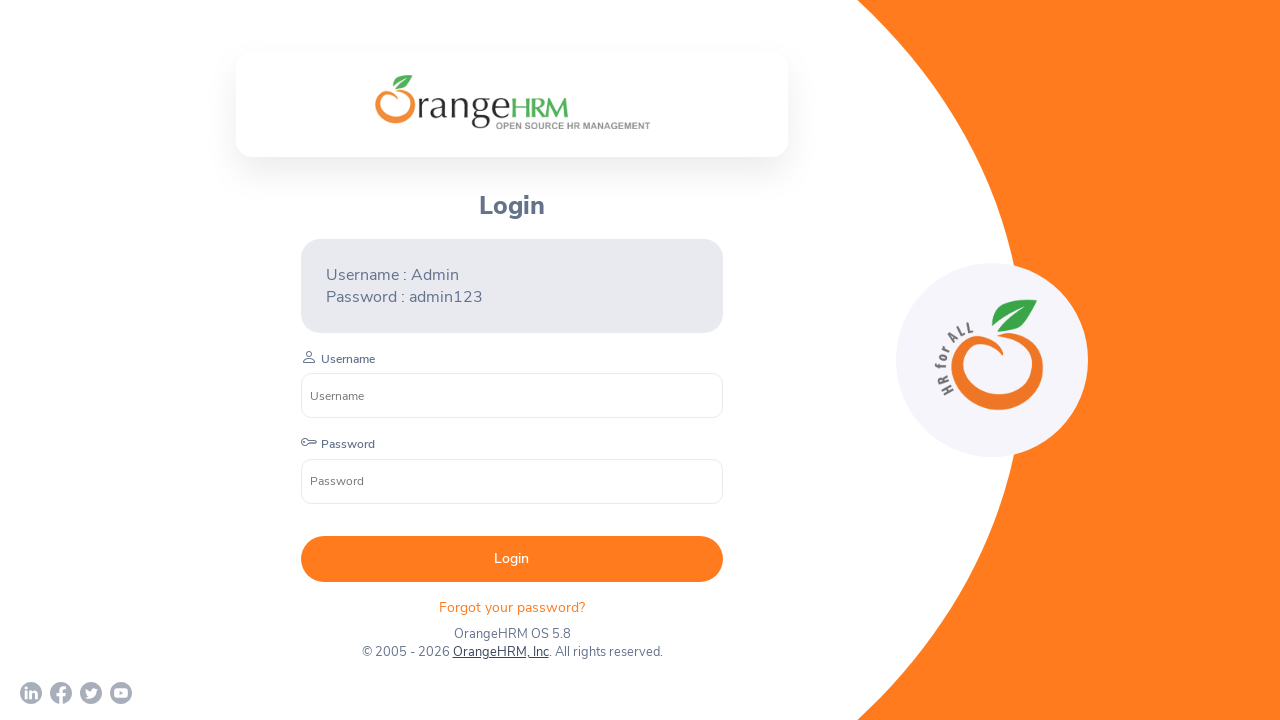

Captured third new window reference
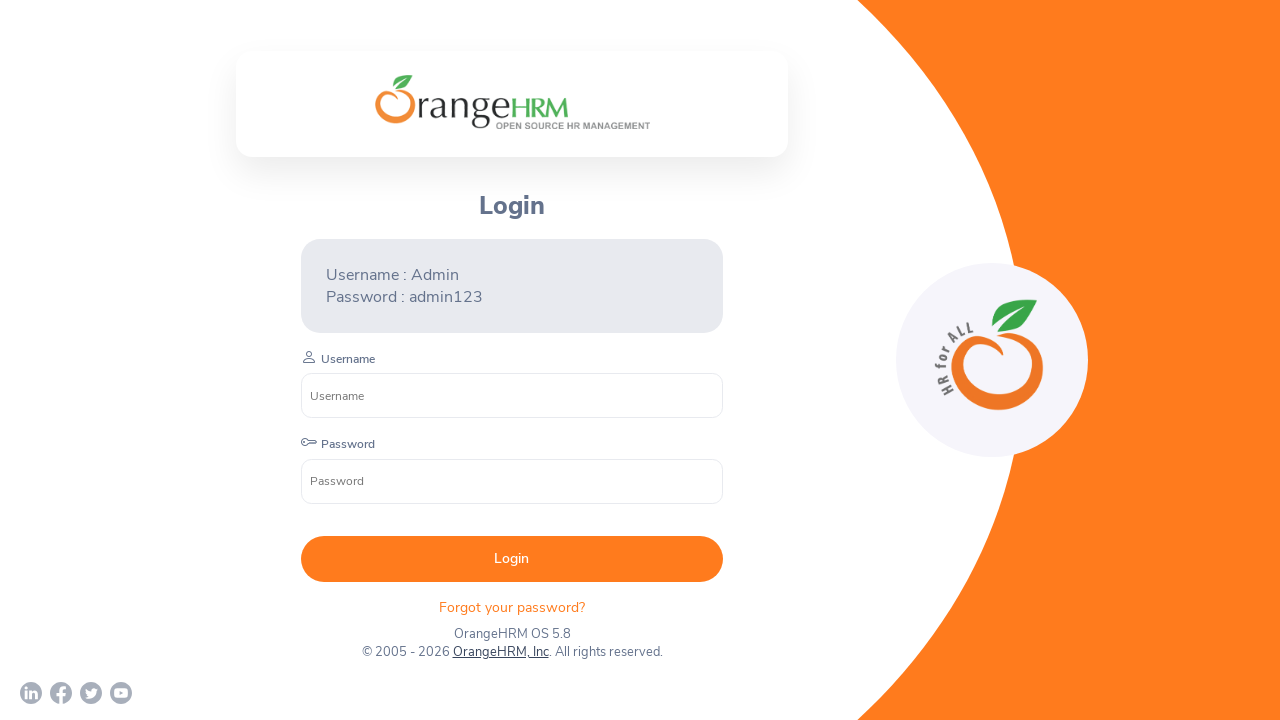

Brought third window to front
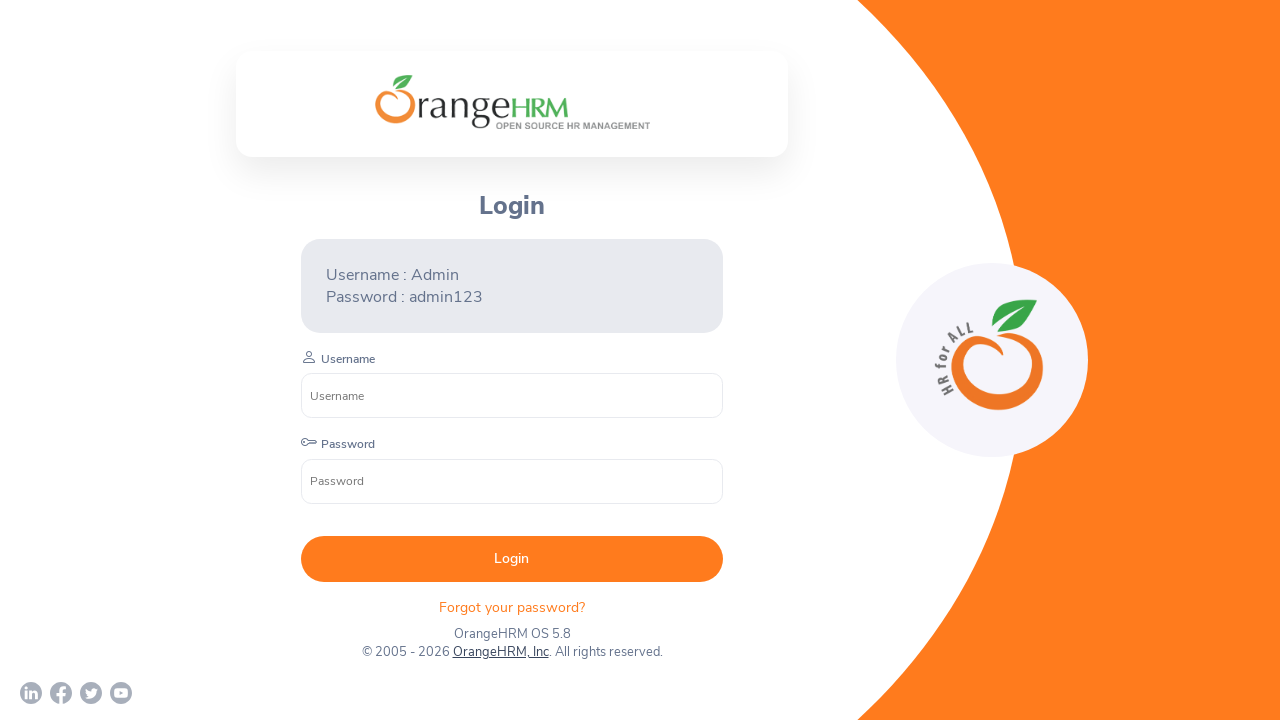

Third window loaded completely (domcontentloaded)
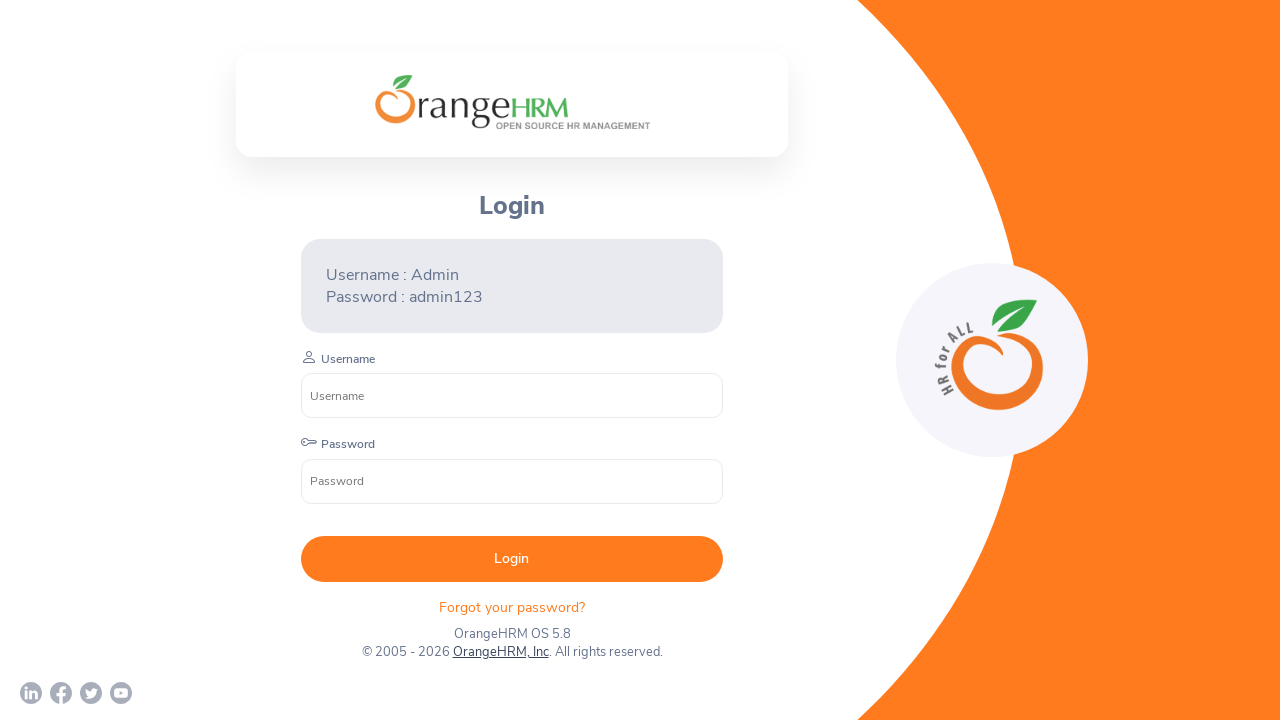

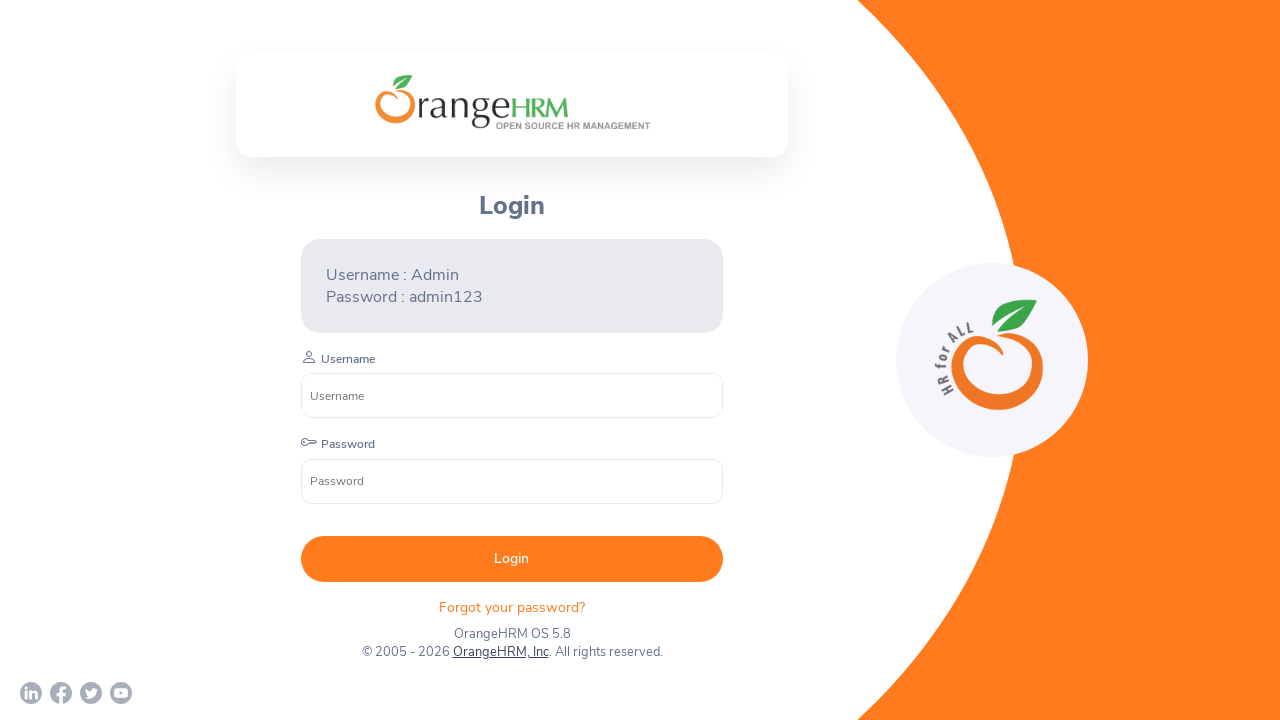